Tests handling multiple browser windows/tabs by clicking buttons that open Instagram and Facebook pages, then iterating through all opened windows

Starting URL: https://syntaxprojects.com/window-popup-modal-demo.php

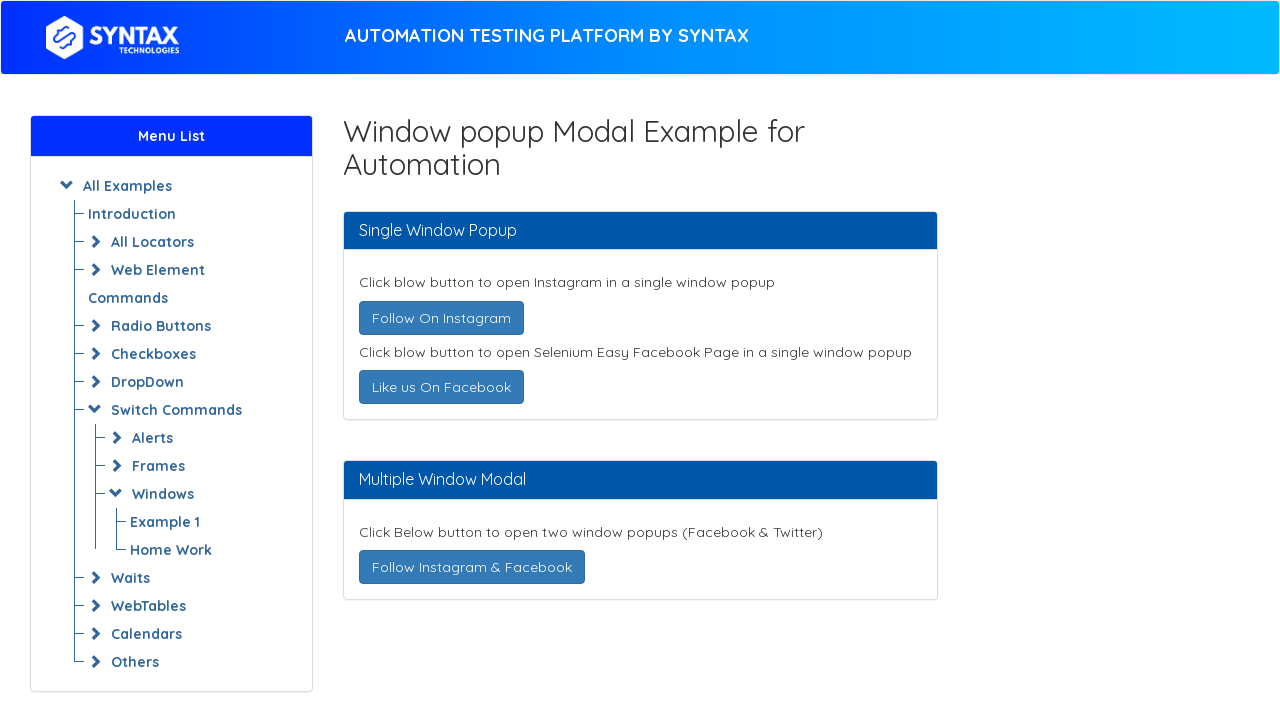

Clicked 'Follow On Instagram' button at (441, 318) on text=Follow On Instagram
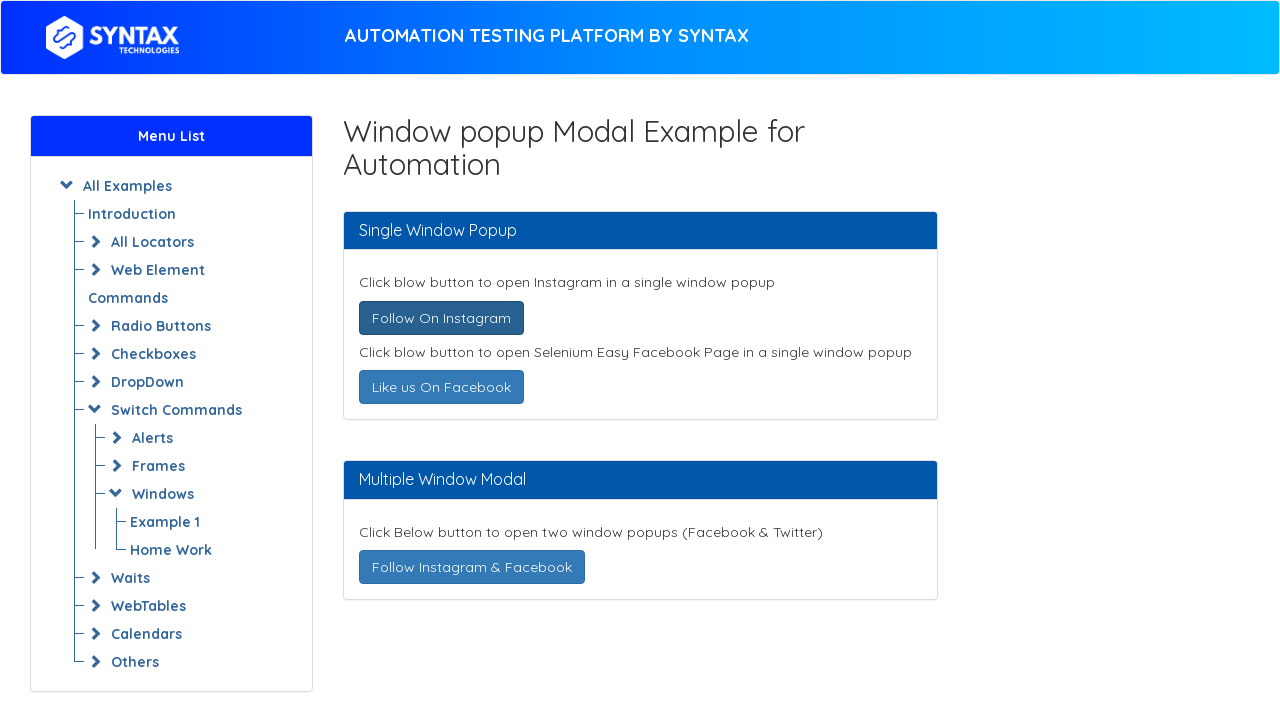

Clicked 'Like us On Facebook' button at (441, 387) on text=Like us On Facebook
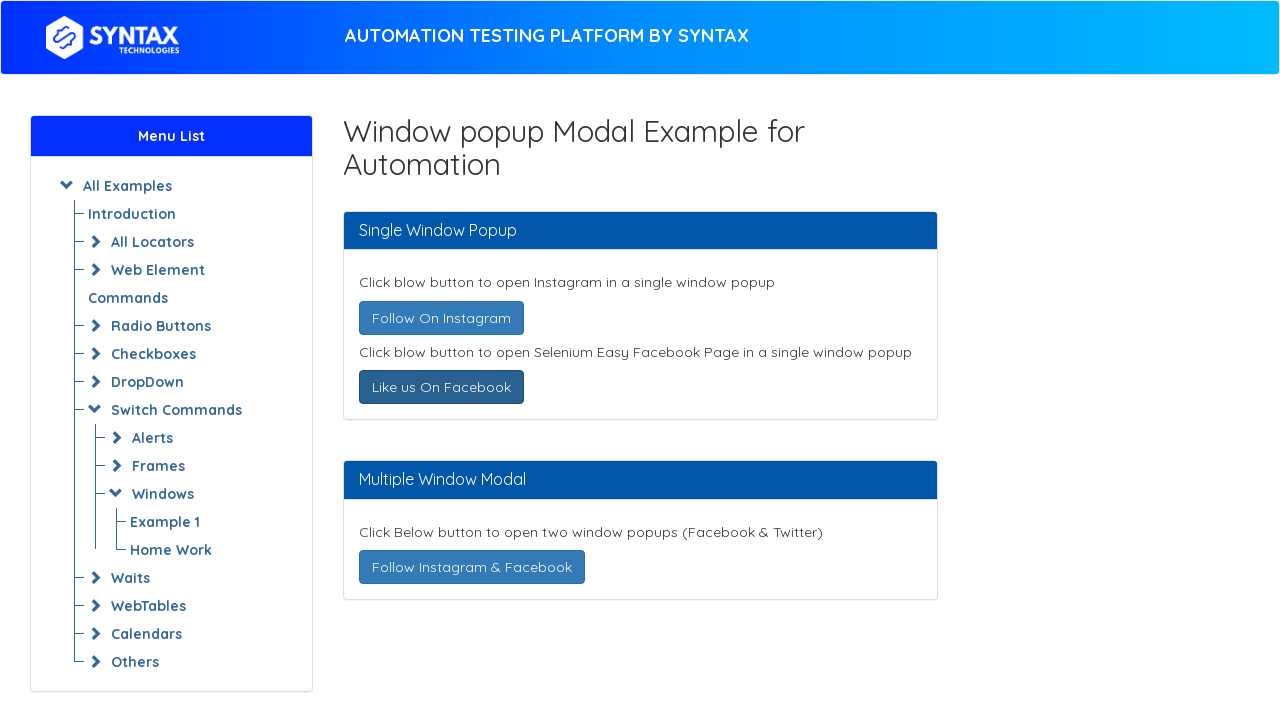

Clicked 'Follow Instagram & Facebook' button at (472, 567) on text=Follow Instagram & Facebook
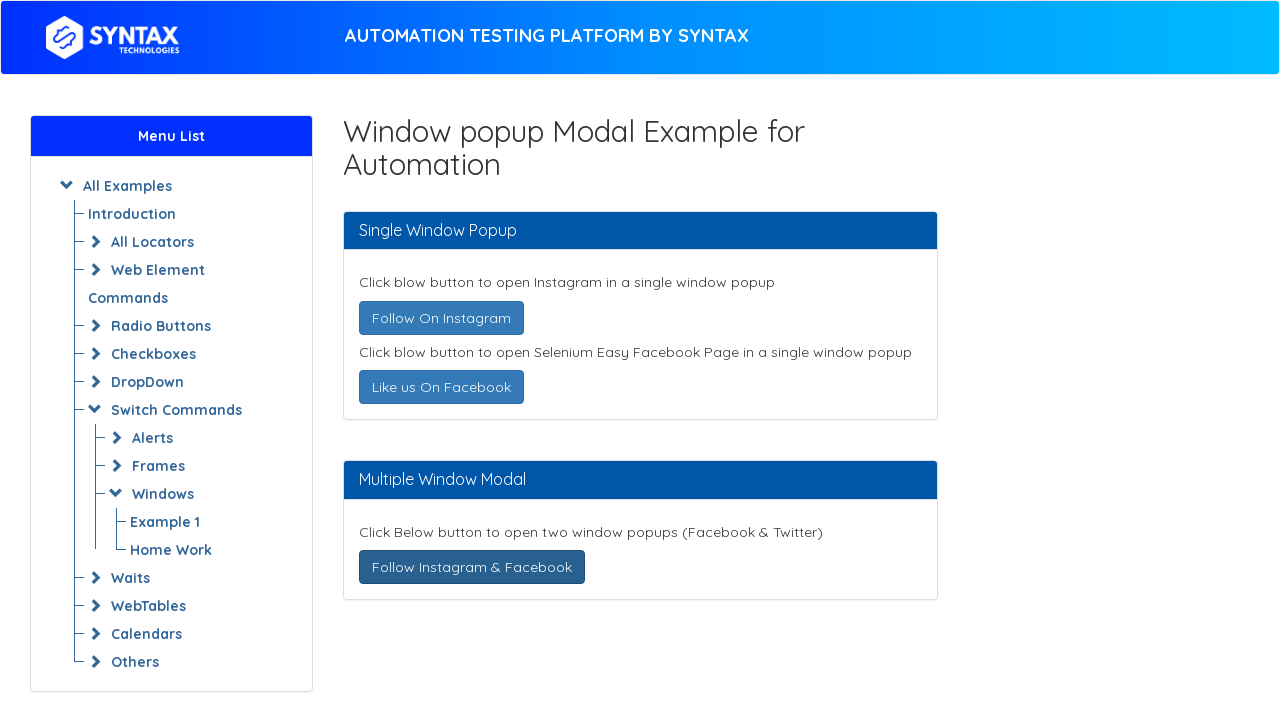

Retrieved all opened pages from context
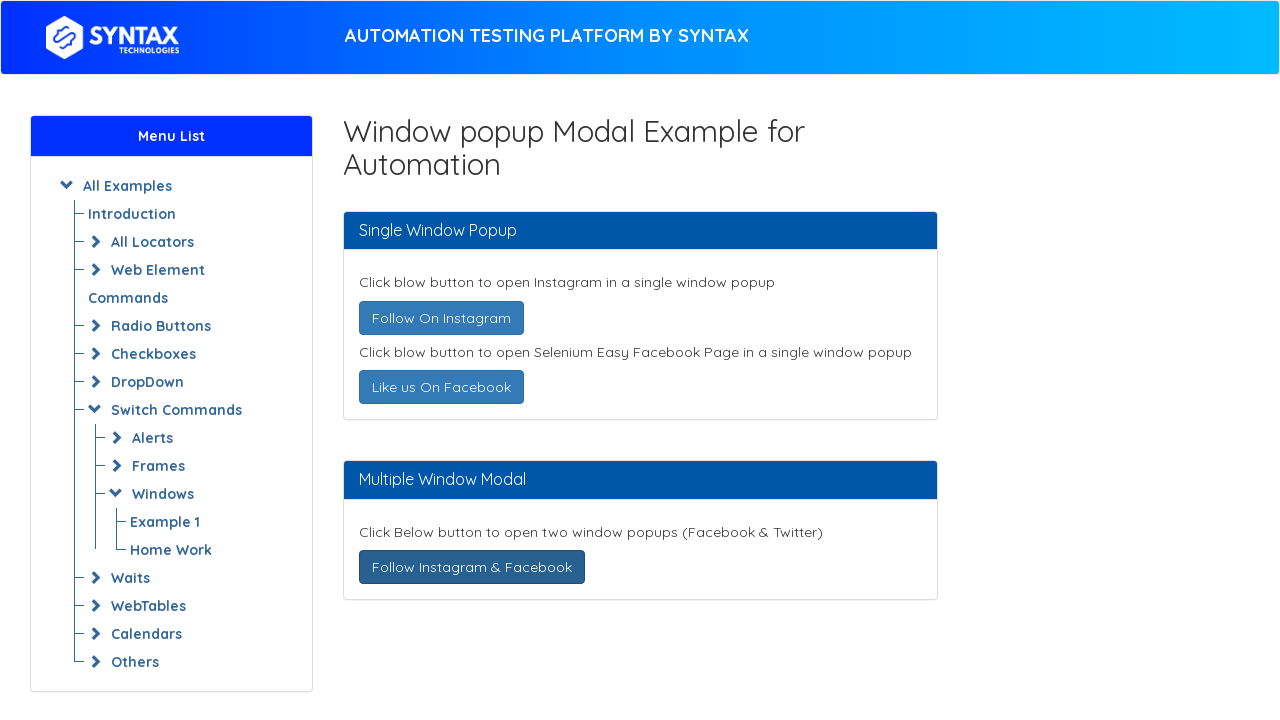

Switched focus to opened page
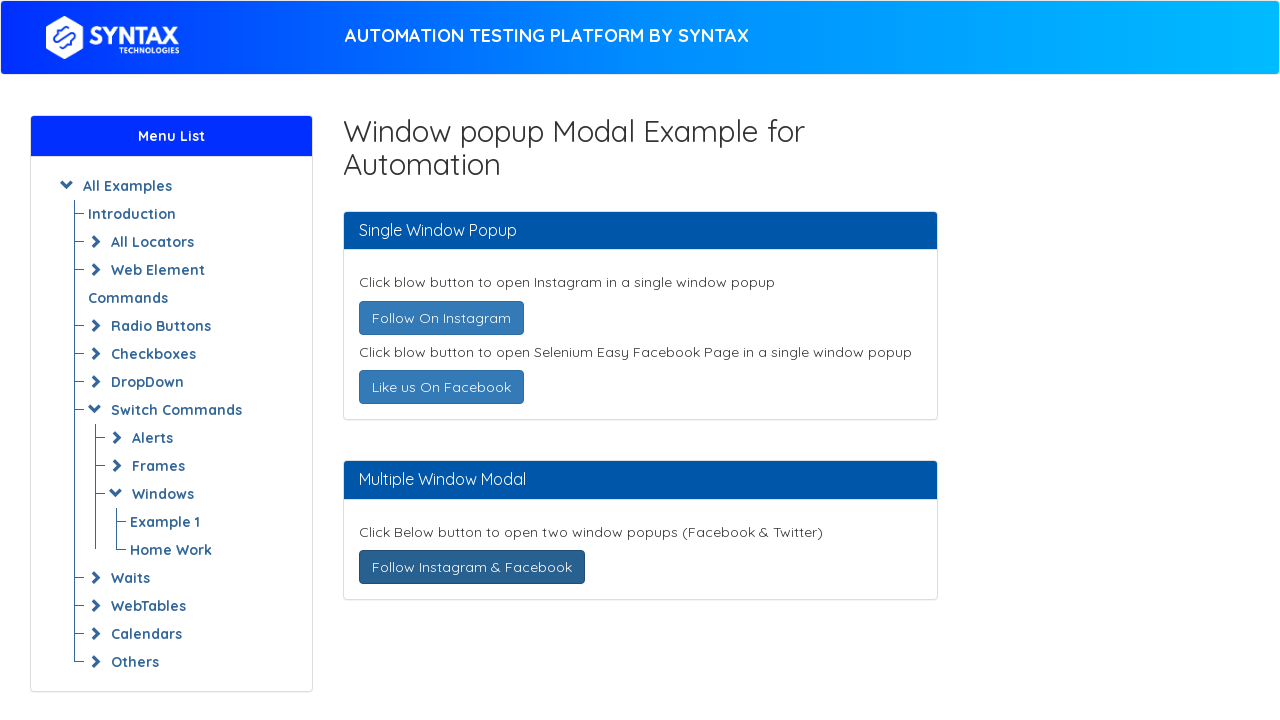

Retrieved page title: 
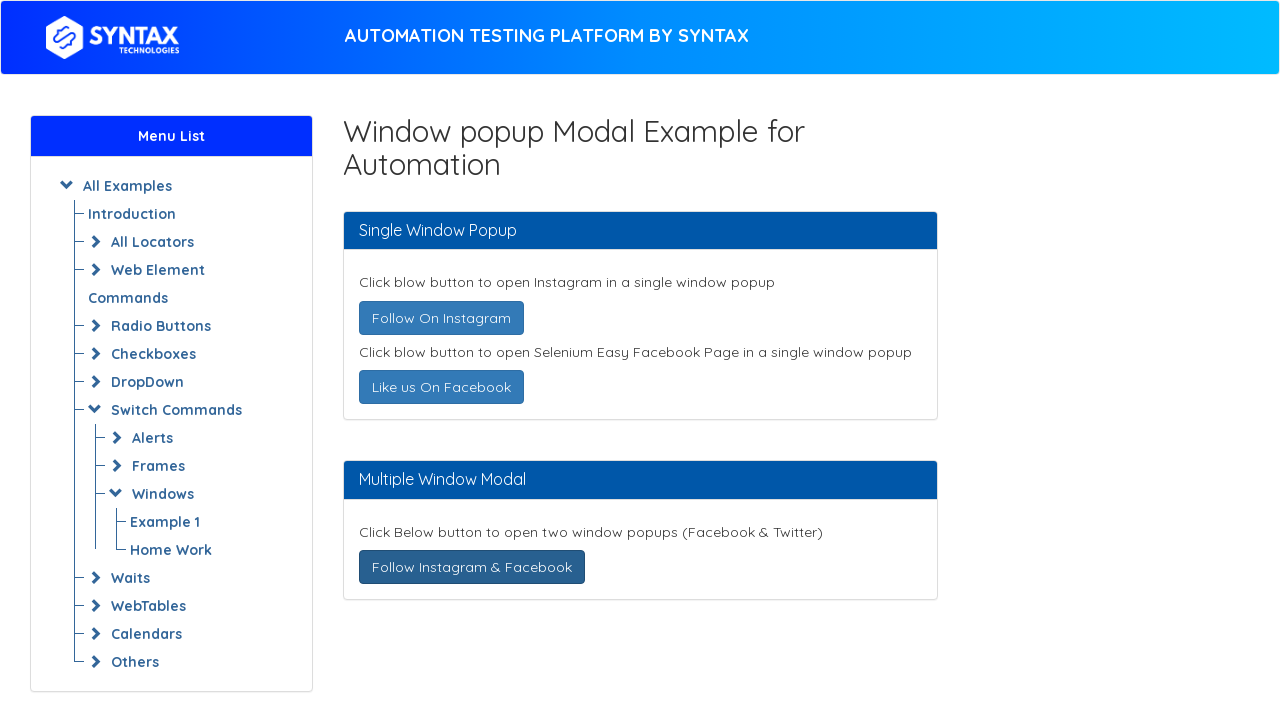

Closed the child page
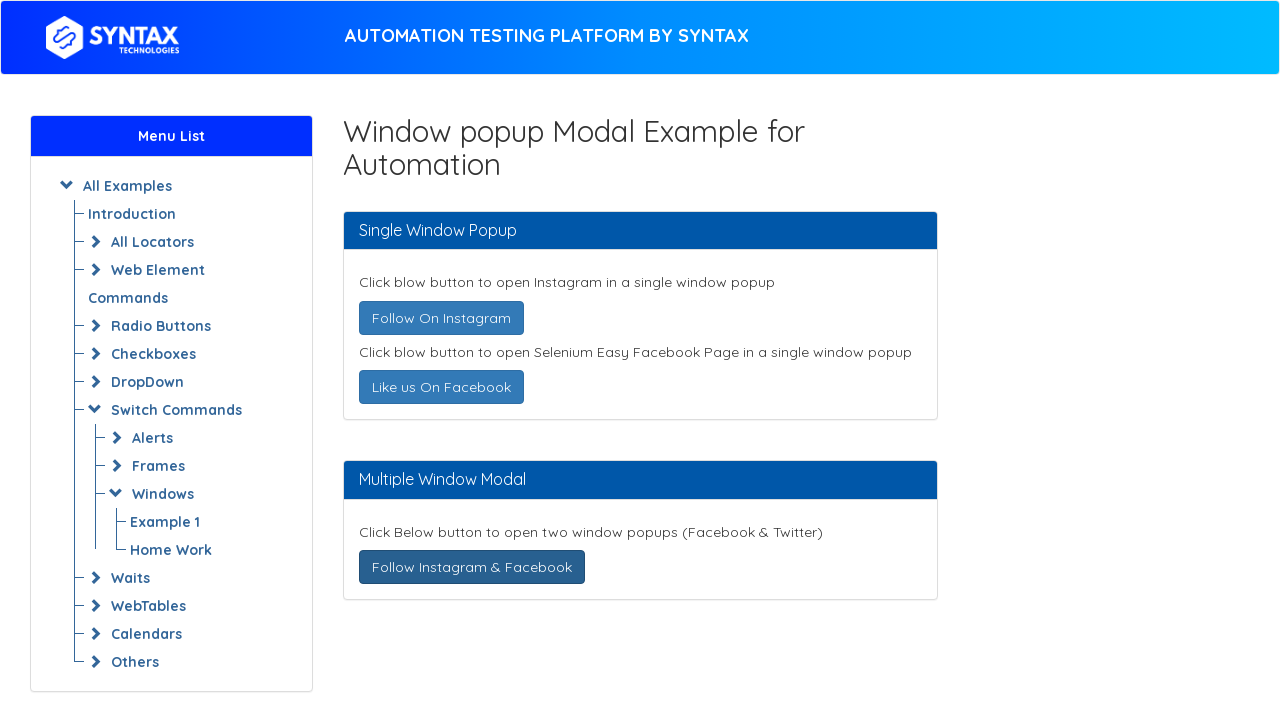

Switched focus to opened page
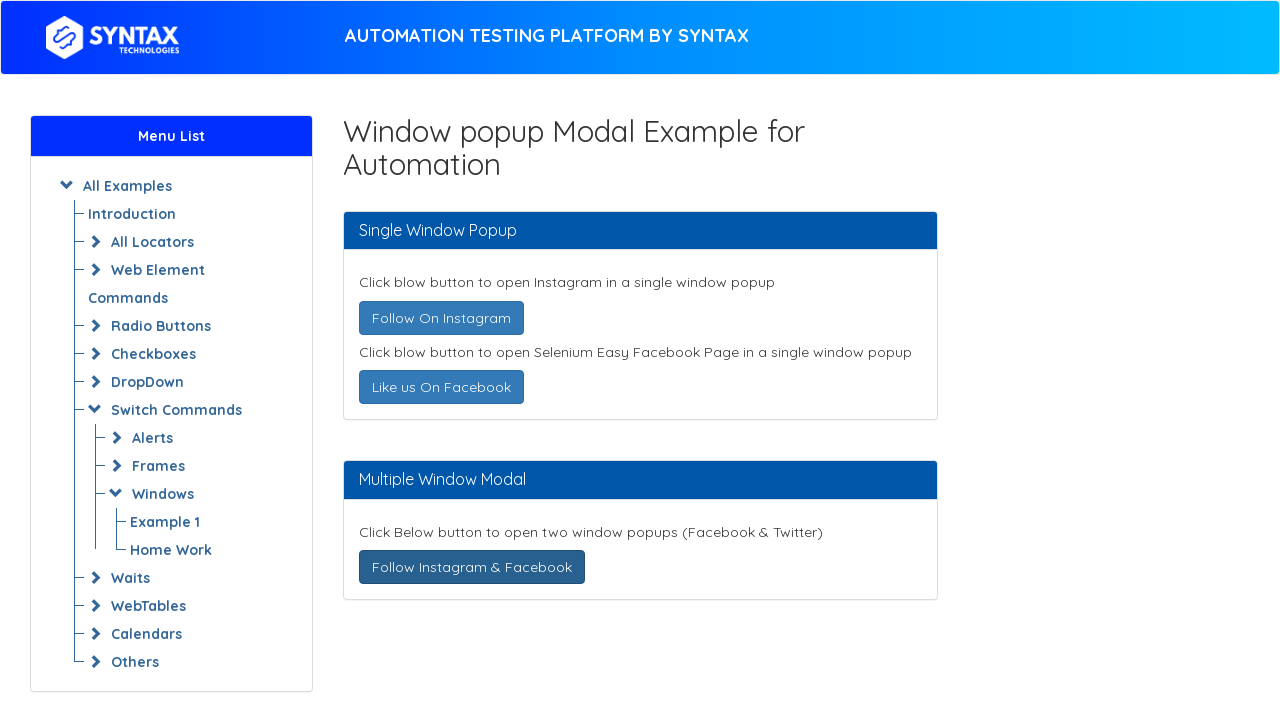

Retrieved page title: 
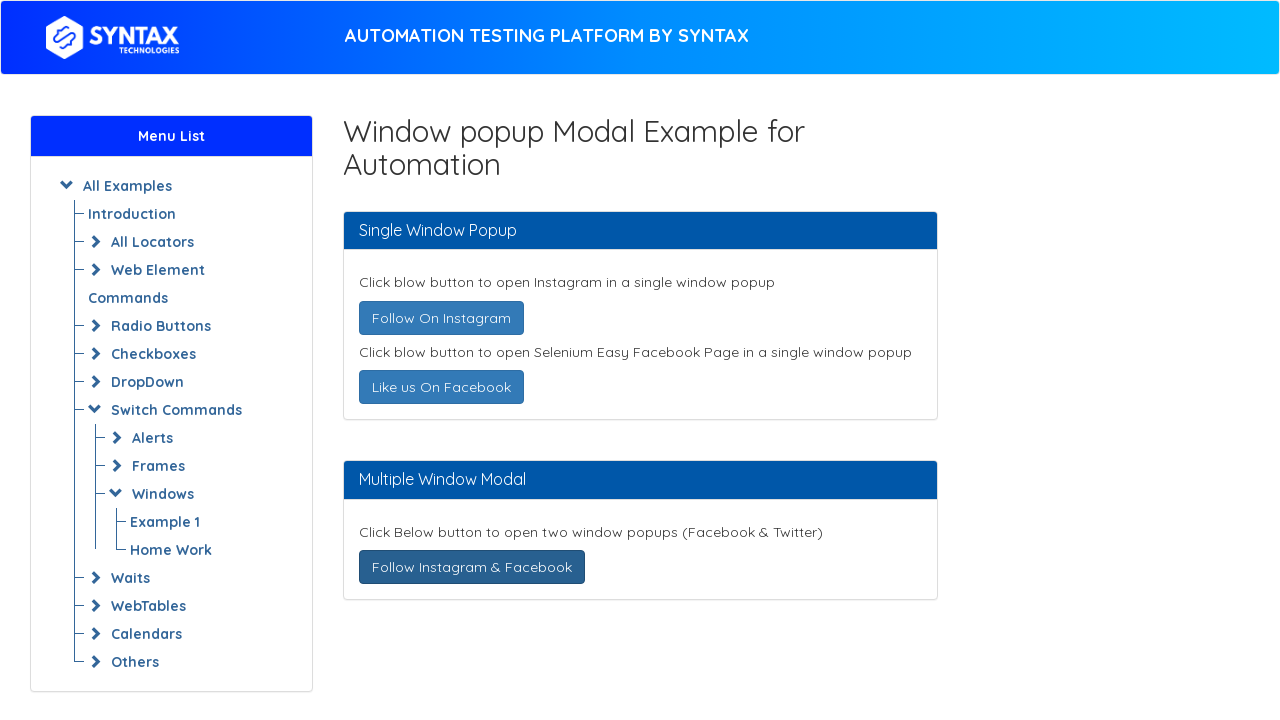

Closed the child page
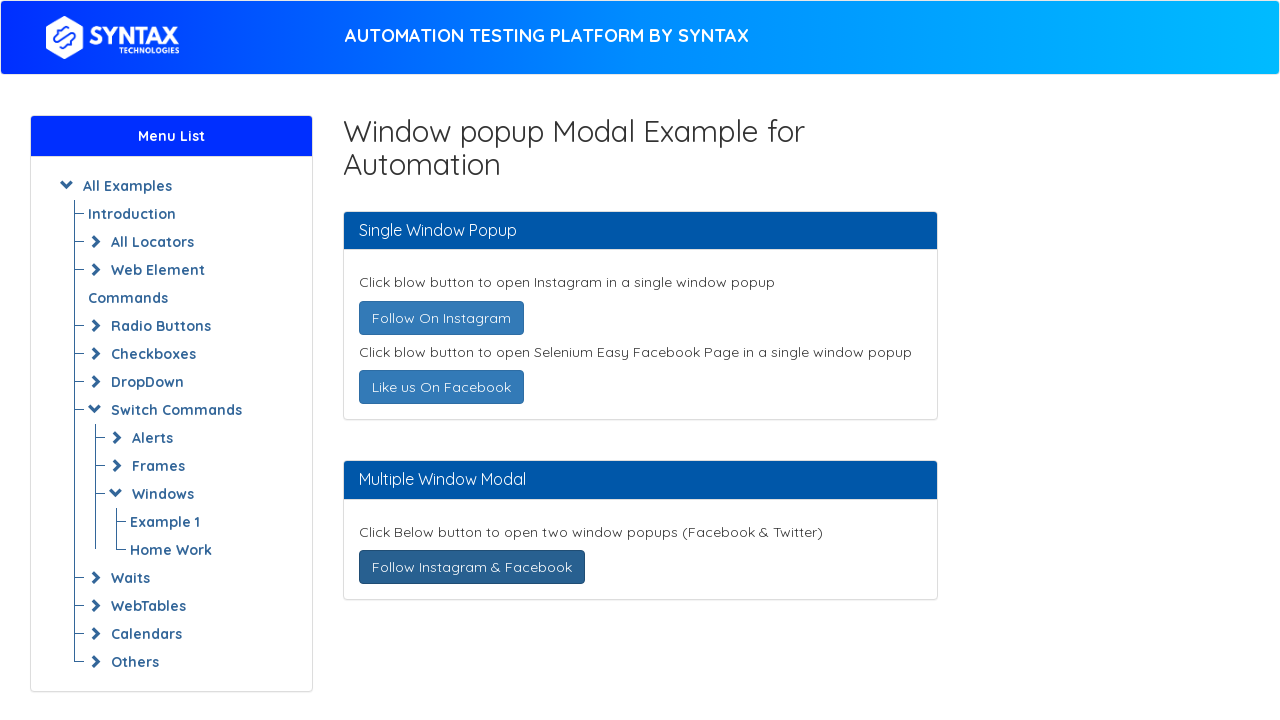

Switched focus to opened page
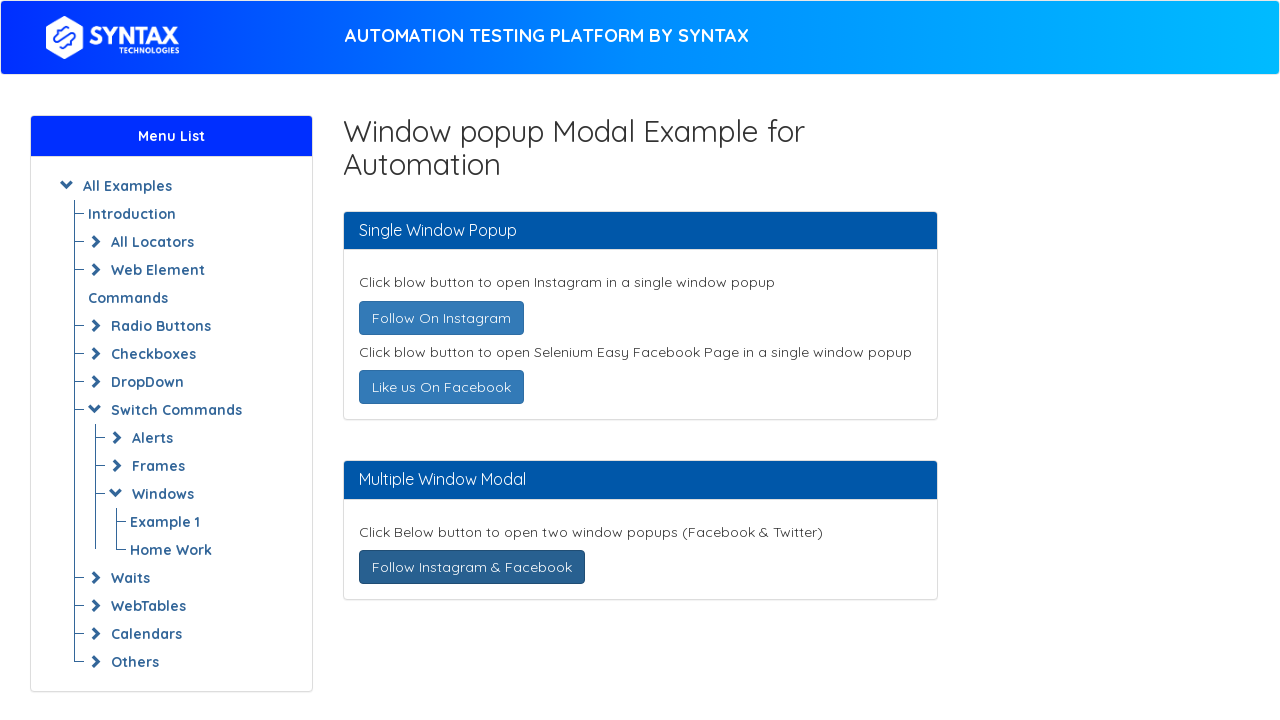

Retrieved page title: 
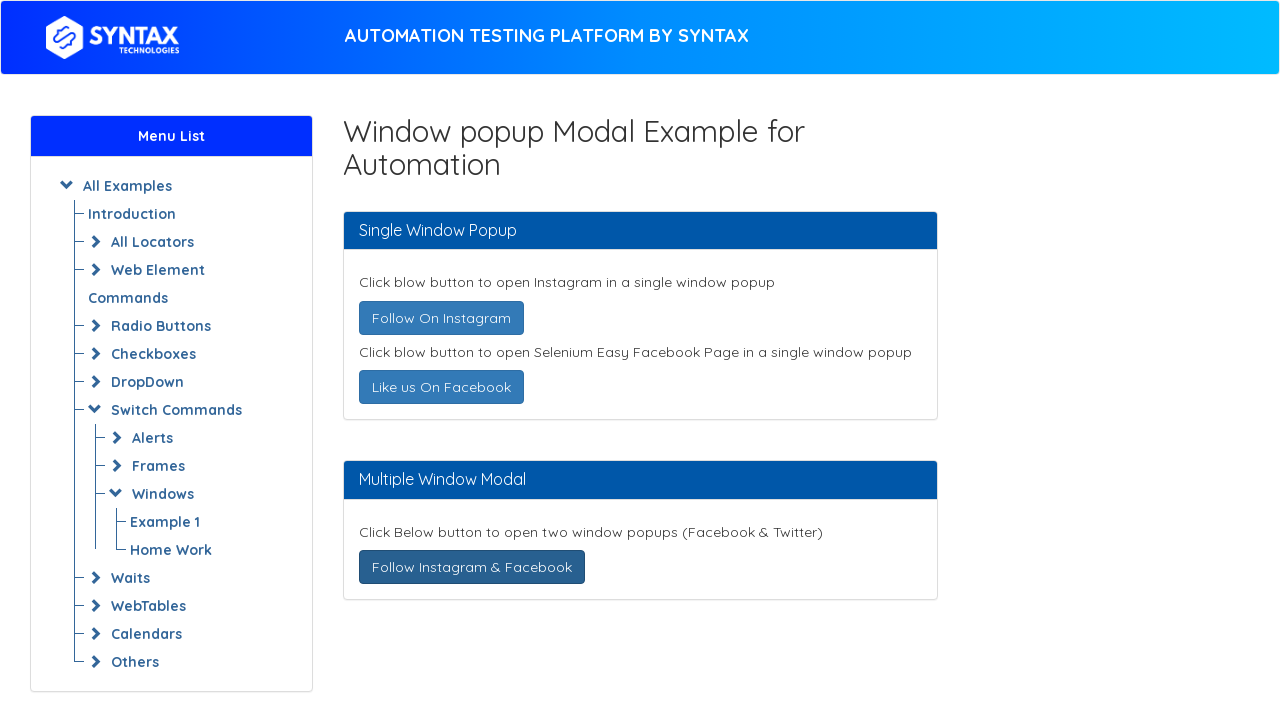

Closed the child page
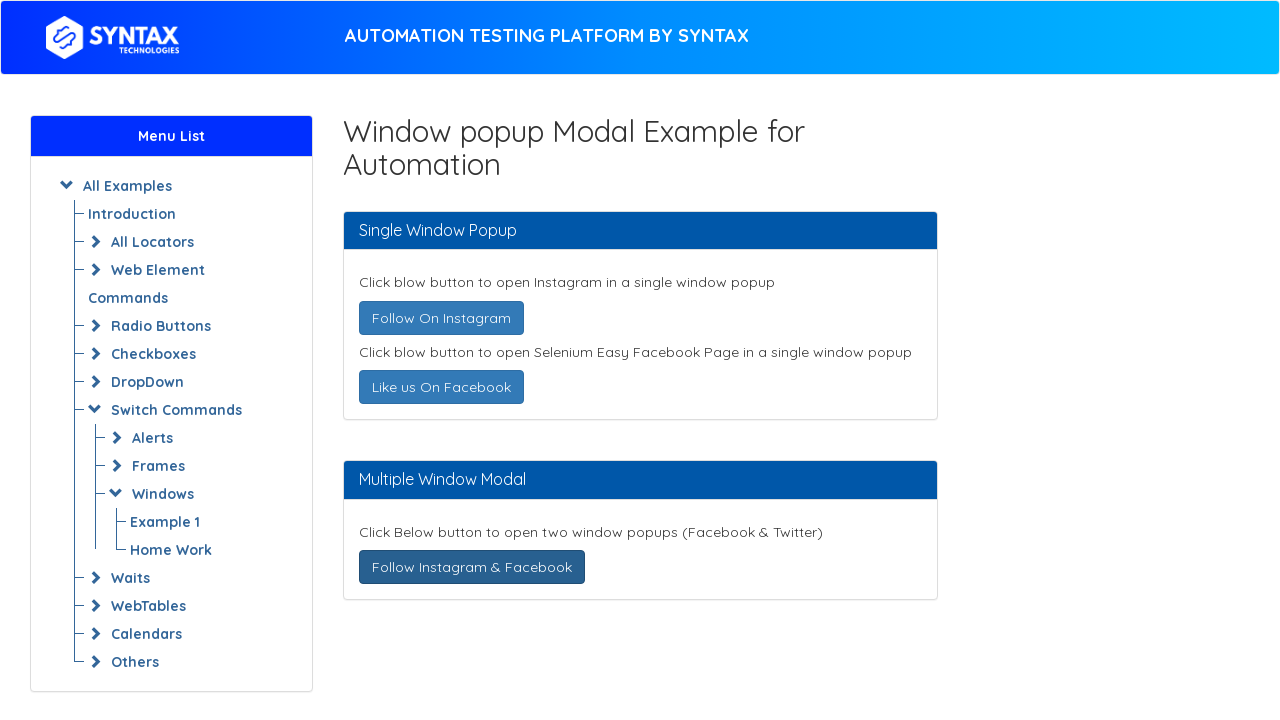

Brought main page back to focus
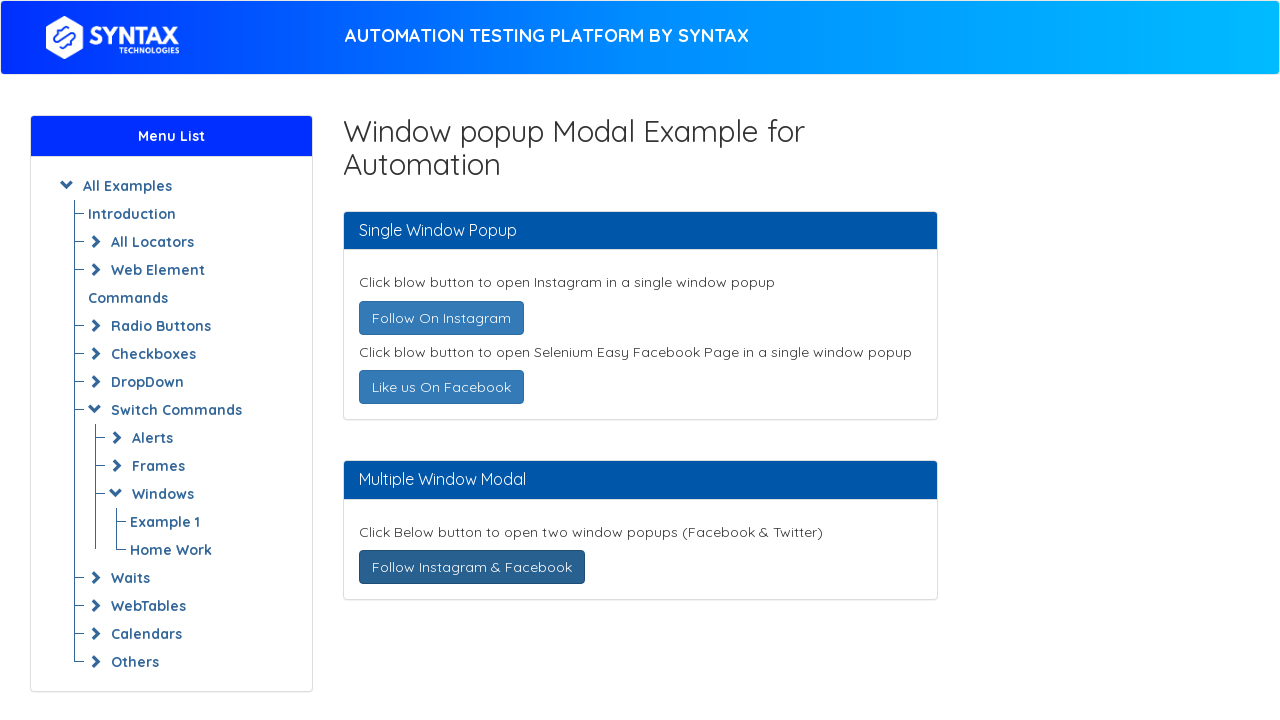

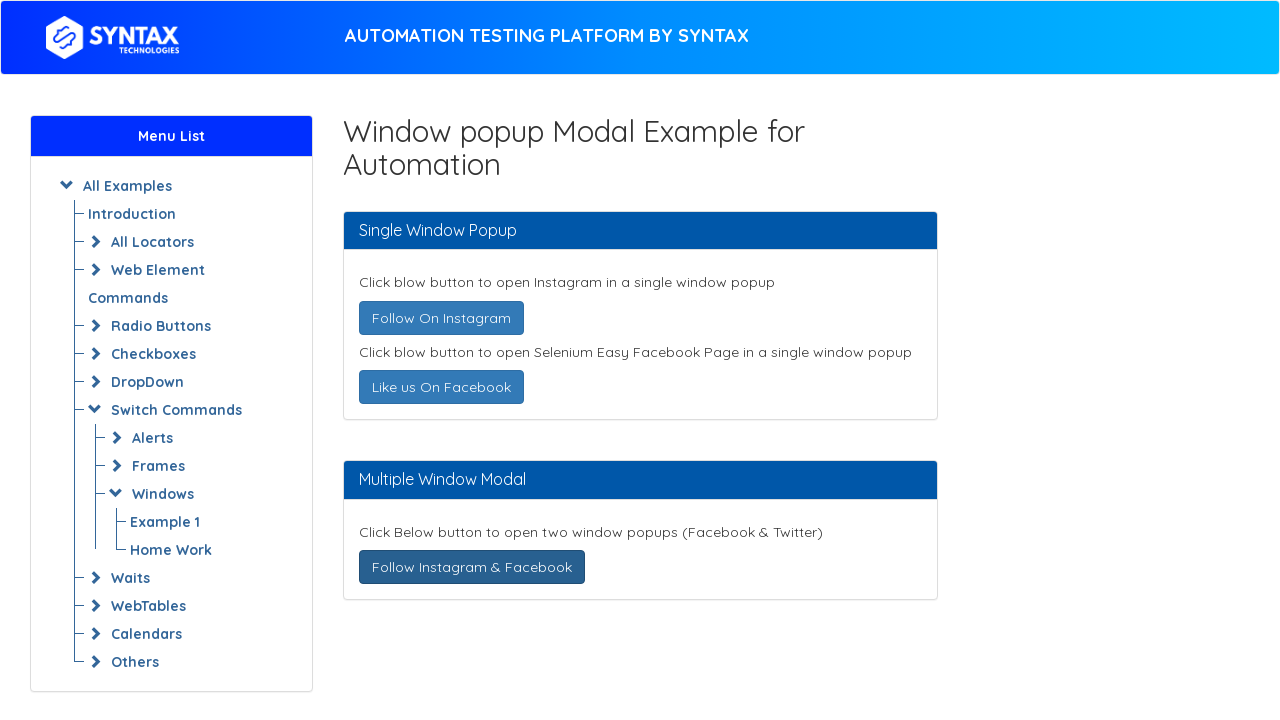